Tests JavaScript alert box functionality by clicking a button to generate an alert, accepting it, and verifying the interaction works multiple times.

Starting URL: https://krninformatix.com/selenium/testing.html

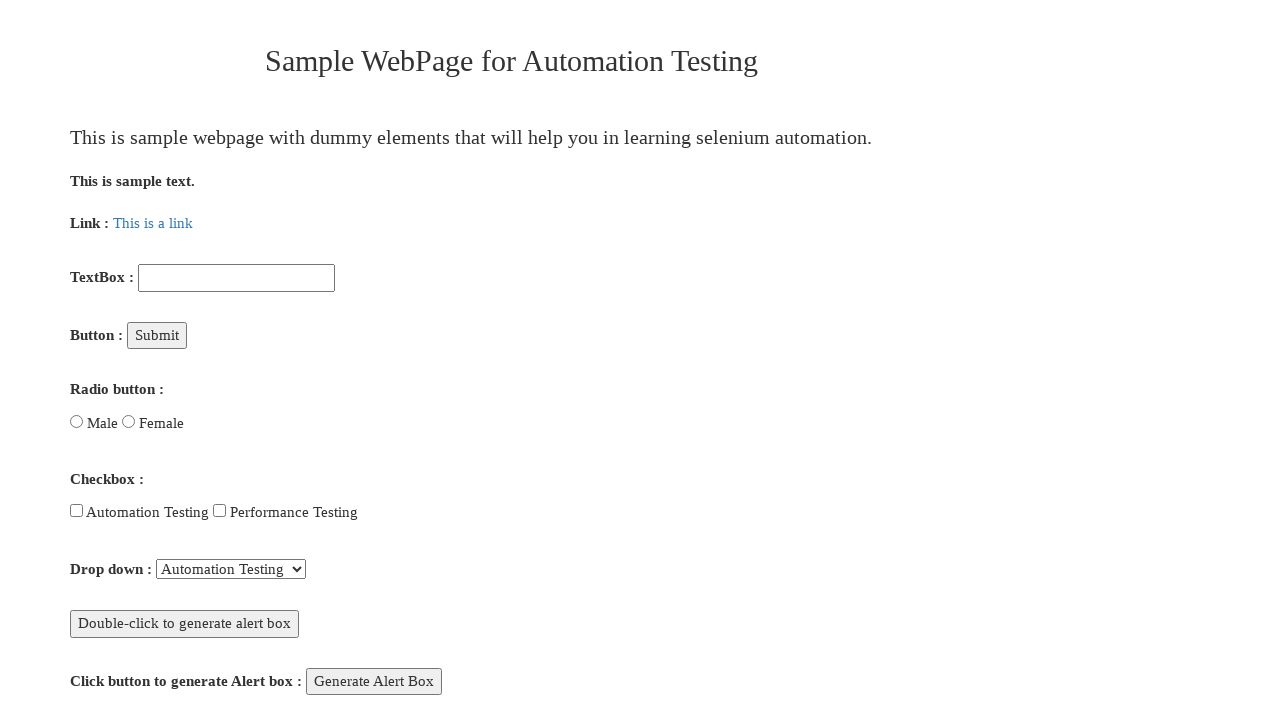

Clicked 'Generate Alert Box' button to trigger first alert at (374, 681) on xpath=//button[text()='Generate Alert Box']
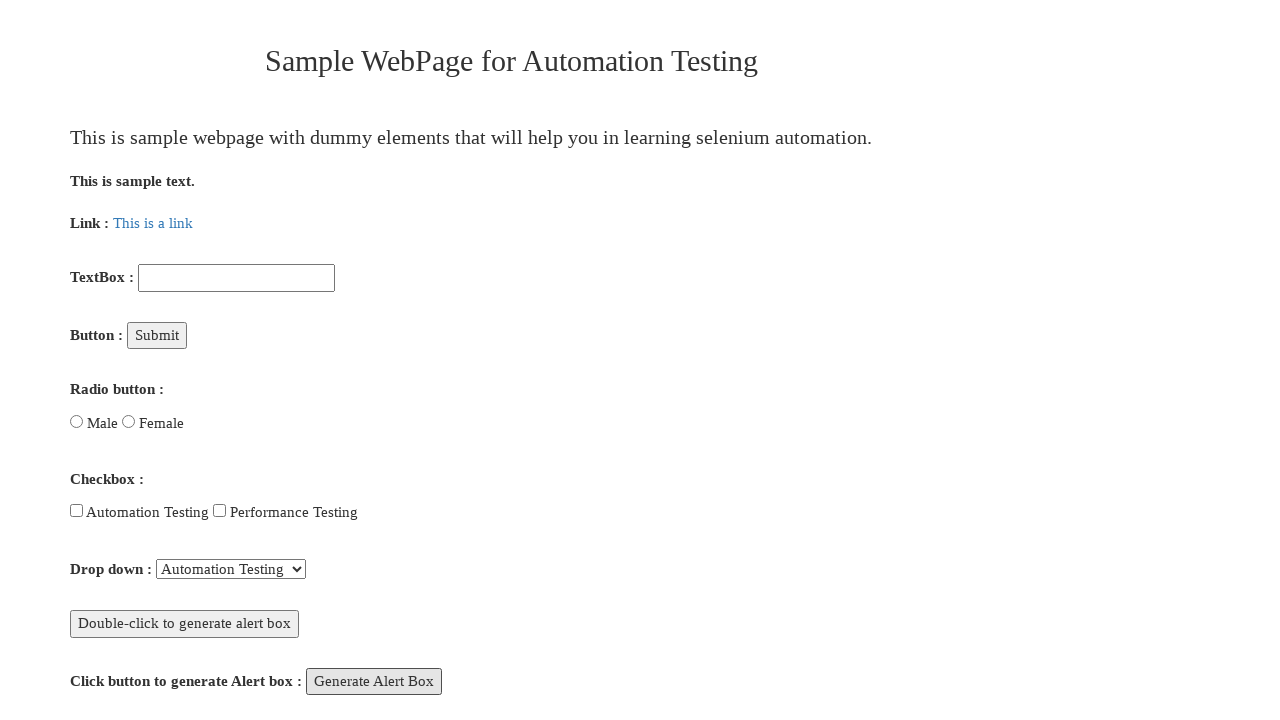

Set up dialog handler to automatically accept alerts
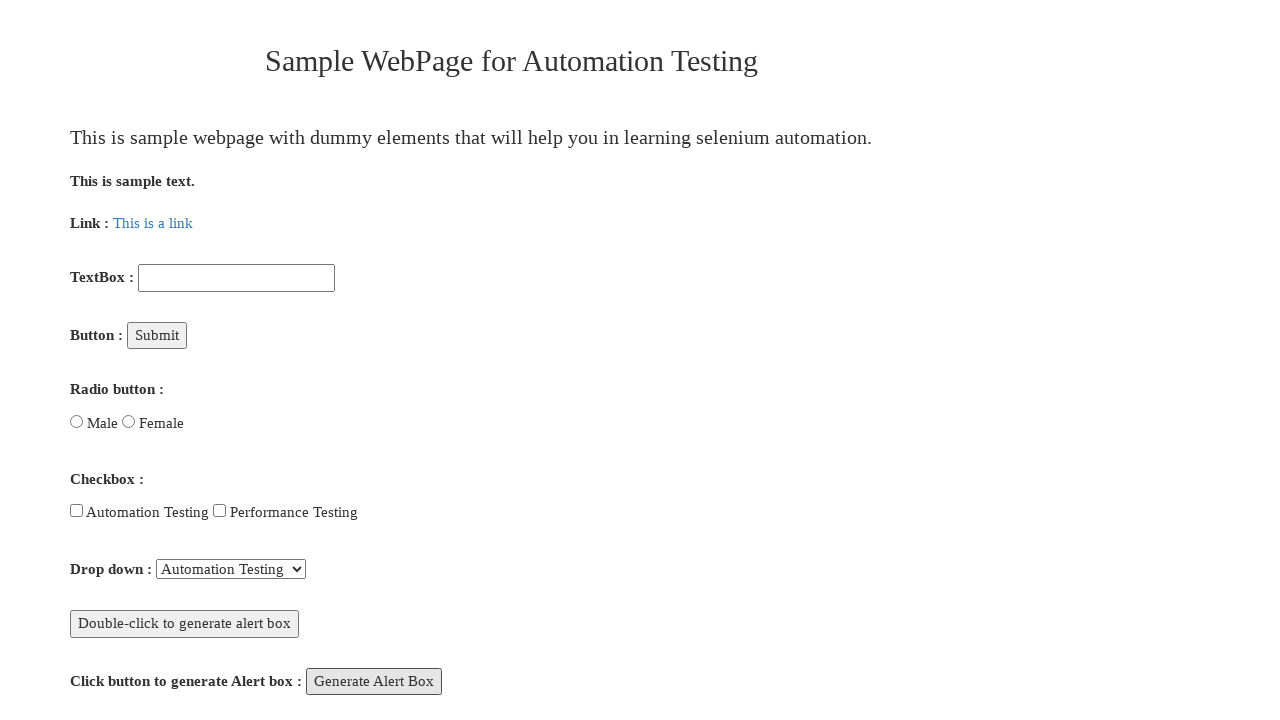

Clicked 'Generate Alert Box' button to trigger second alert at (374, 681) on xpath=//button[text()='Generate Alert Box']
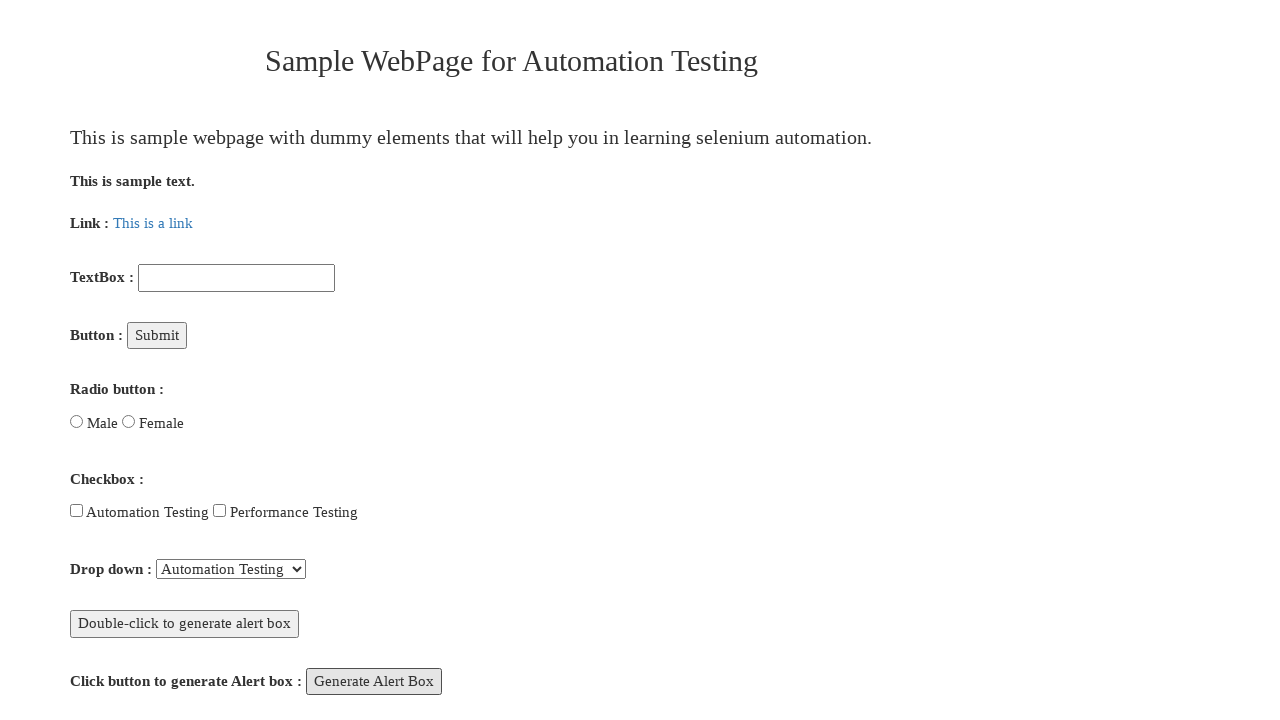

Waited 1 second for second alert to be handled
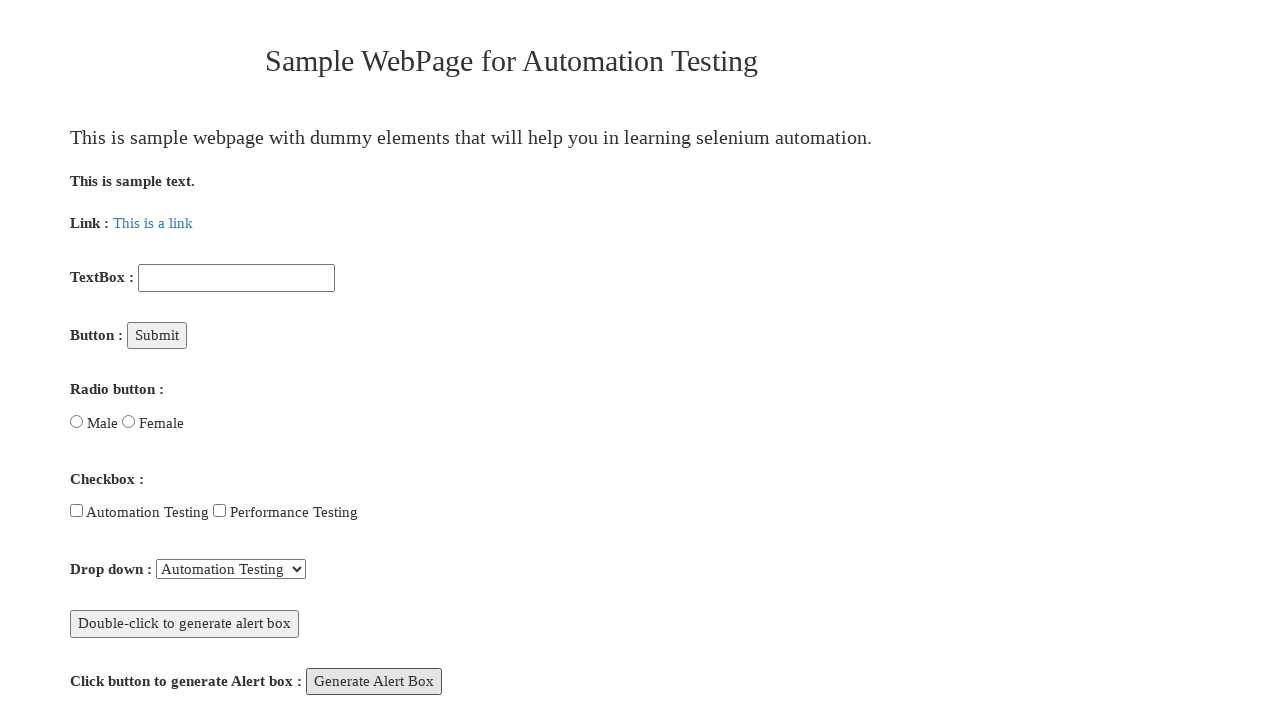

Clicked 'Generate Alert Box' button to trigger third alert at (374, 681) on xpath=//button[text()='Generate Alert Box']
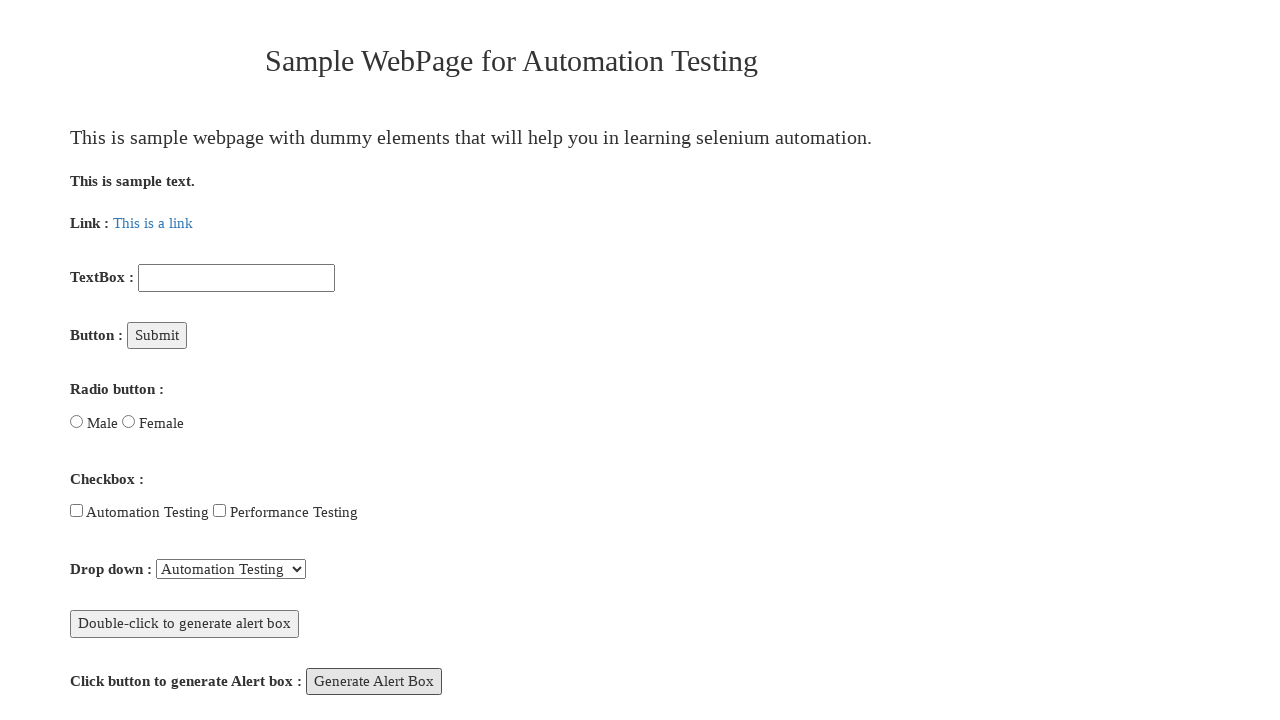

Waited 1 second for third alert to be handled
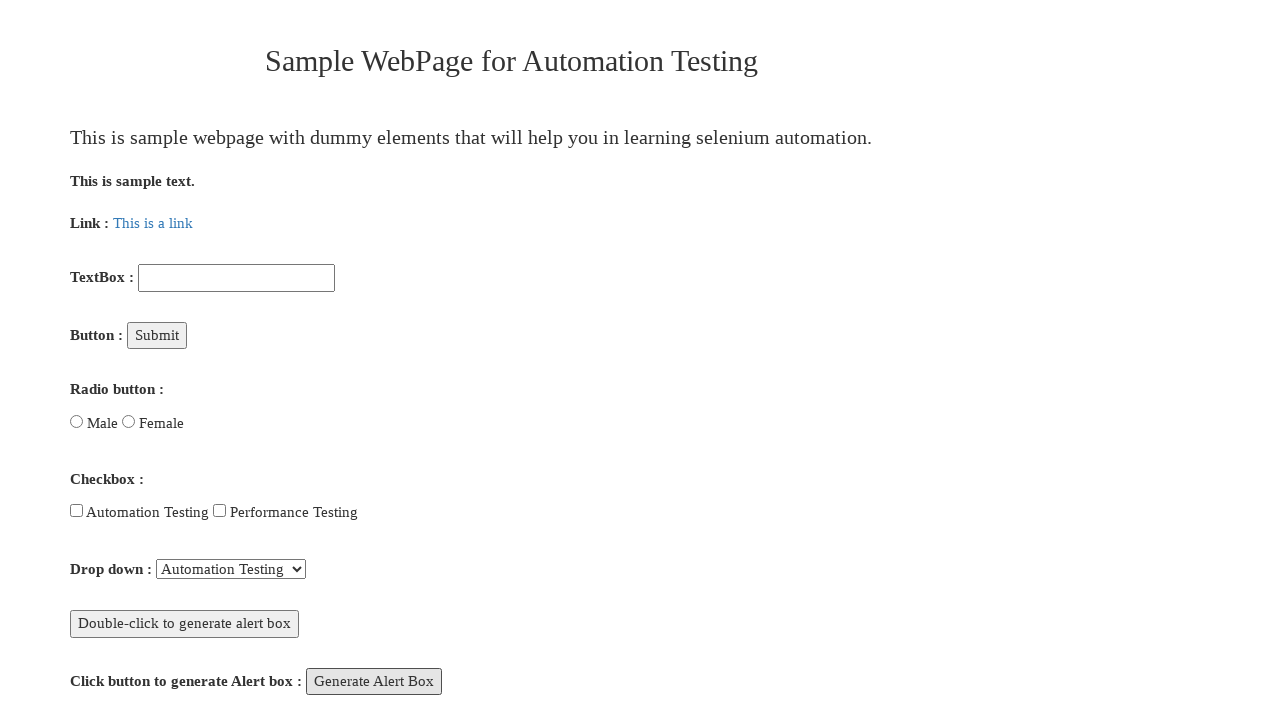

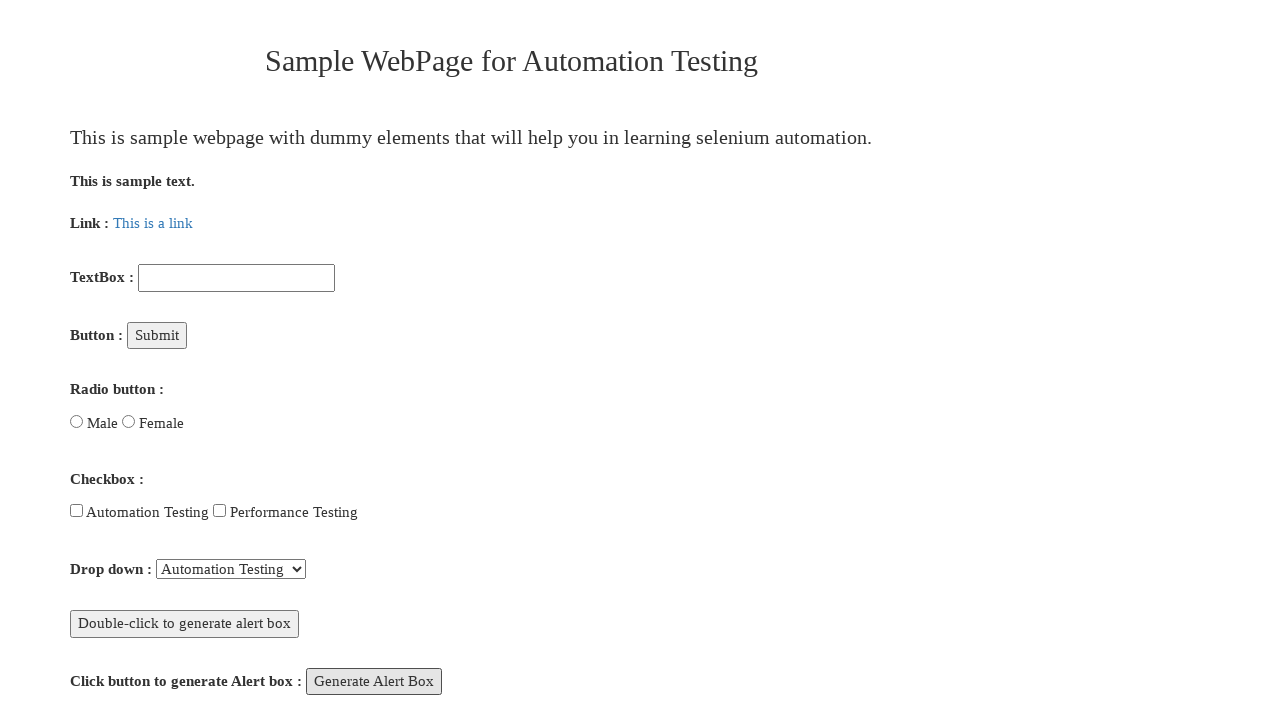